Navigates to Mars news page and waits for news content to load

Starting URL: https://data-class-mars.s3.amazonaws.com/Mars/index.html

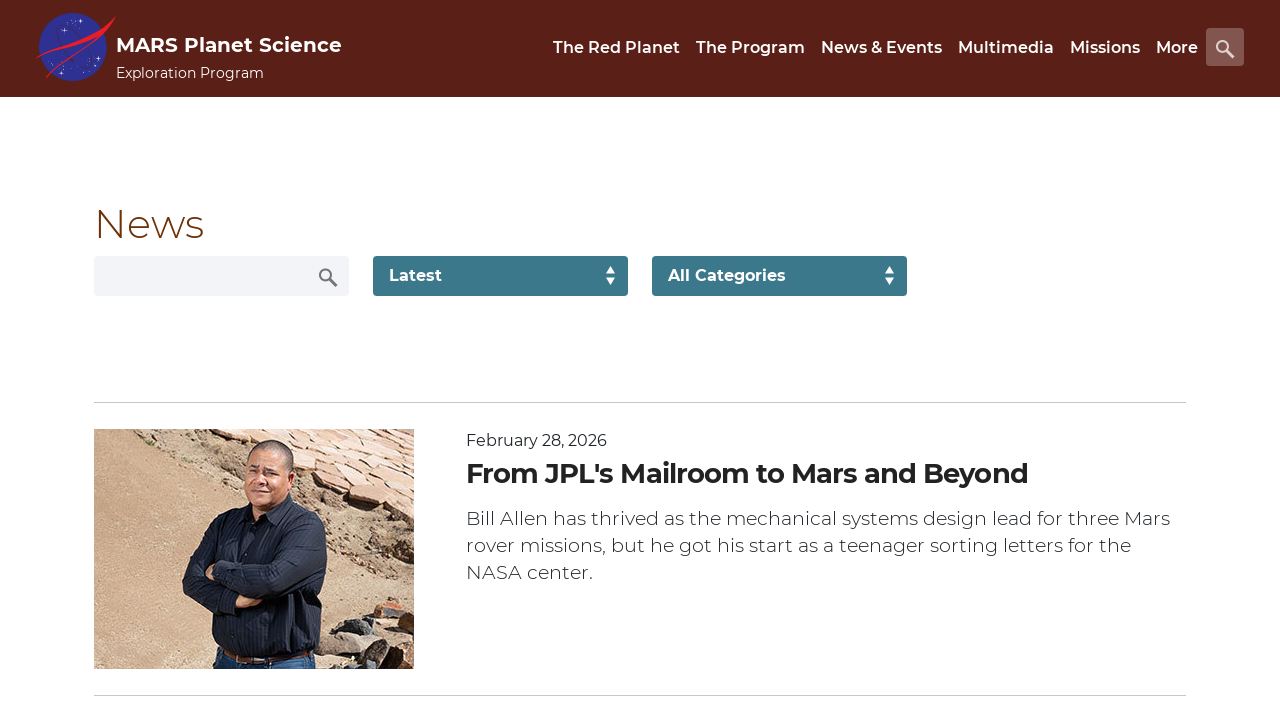

Navigated to Mars news page
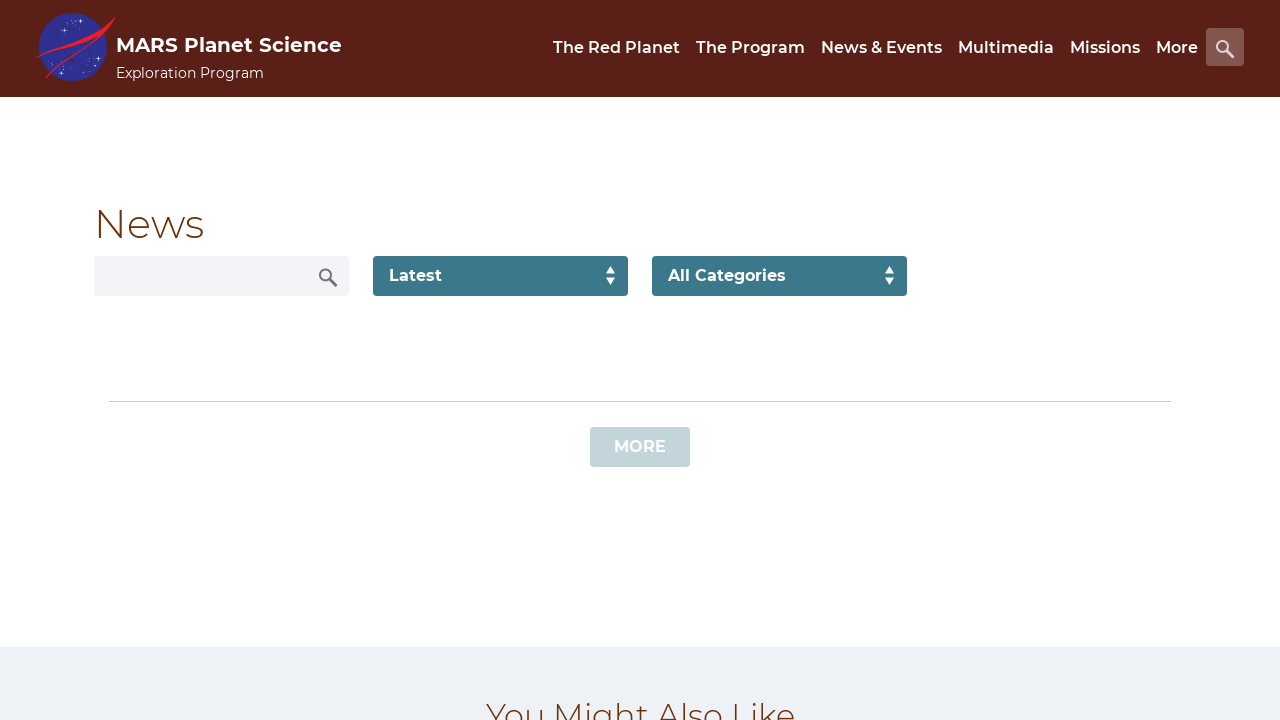

News content loaded on Mars news page
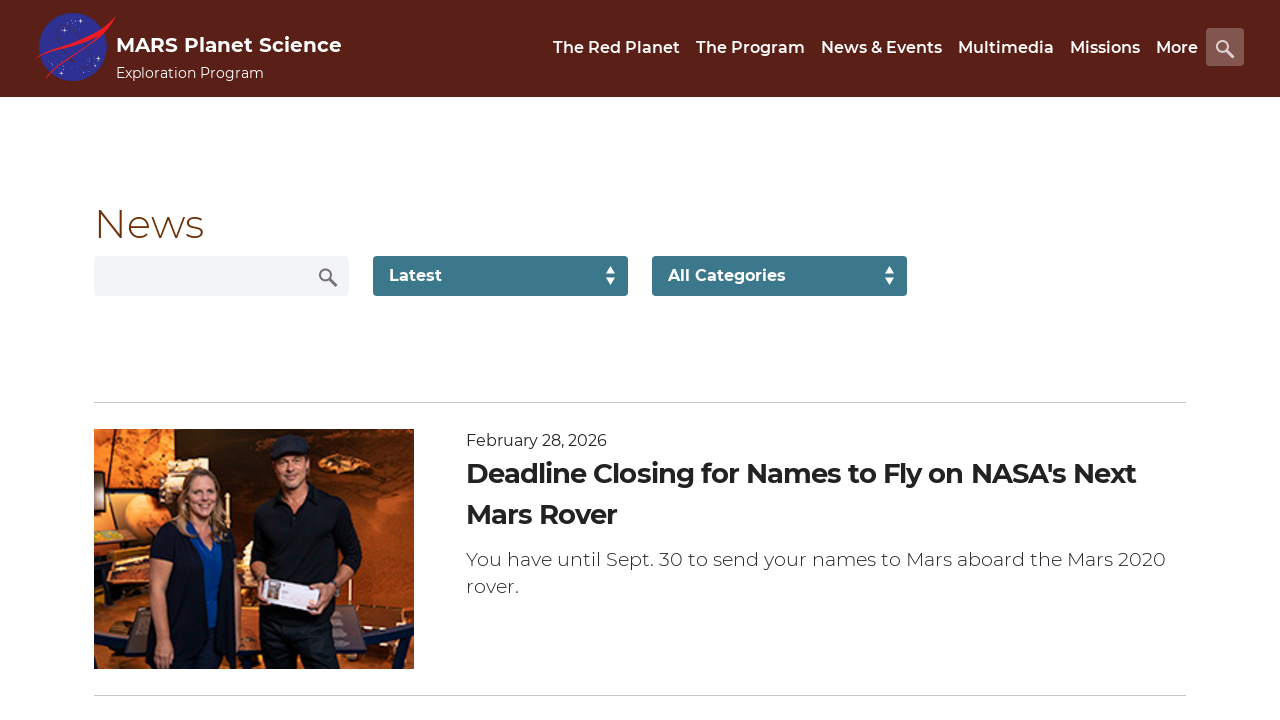

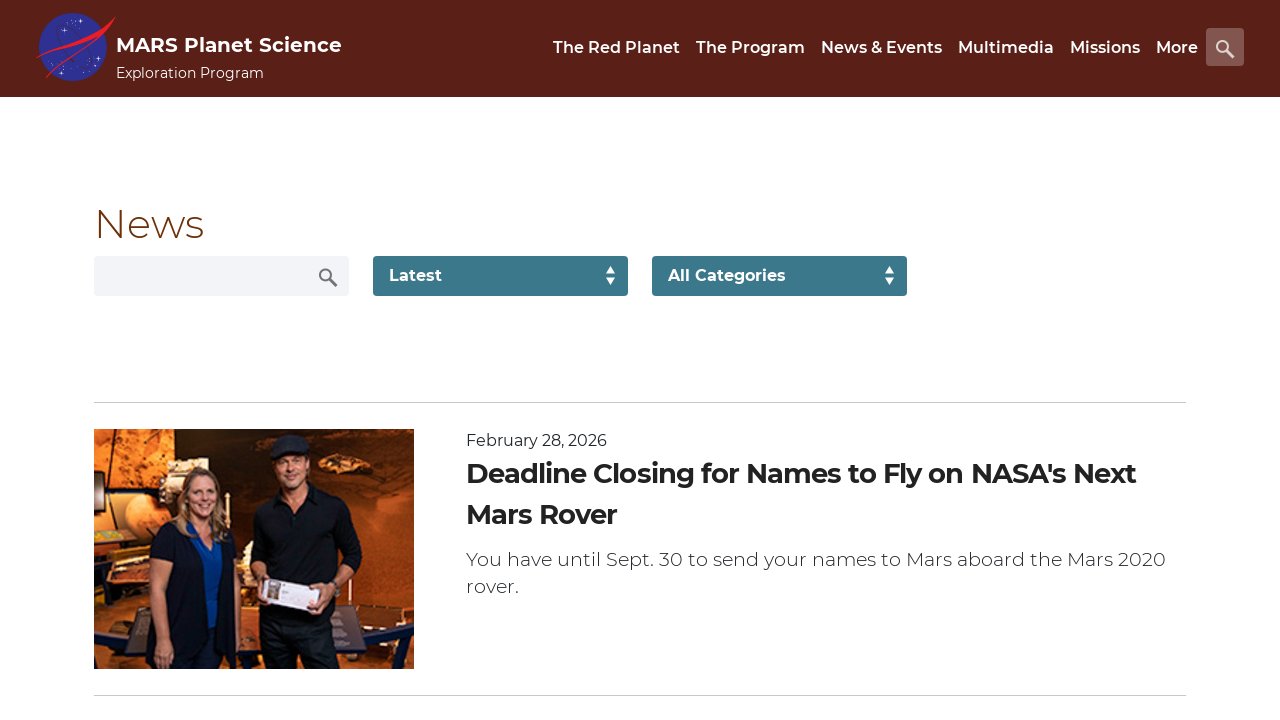